Navigates through Steam market listing pages to view sell order listings and pagination

Starting URL: https://steamcommunity.com/market/listings/730/AK-47%20%7C%20Redline%20%28Field-Tested%29

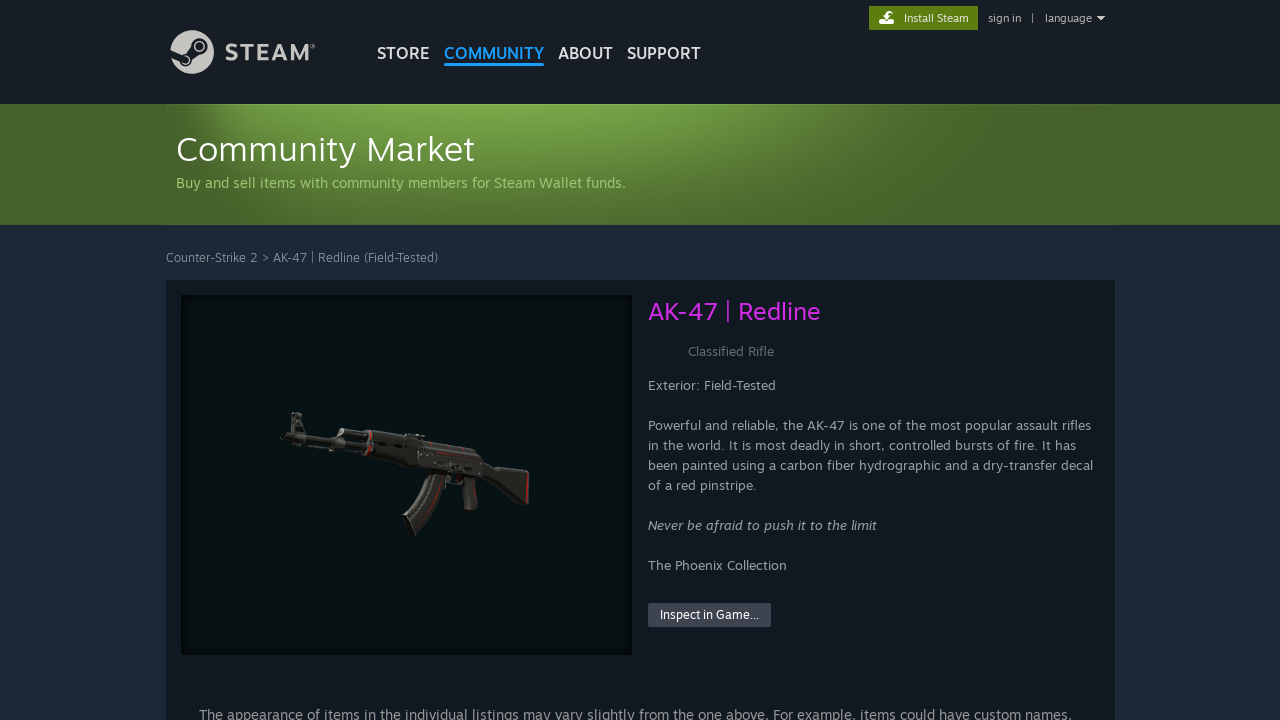

Waited for sell order listings to load in #searchResultsRows
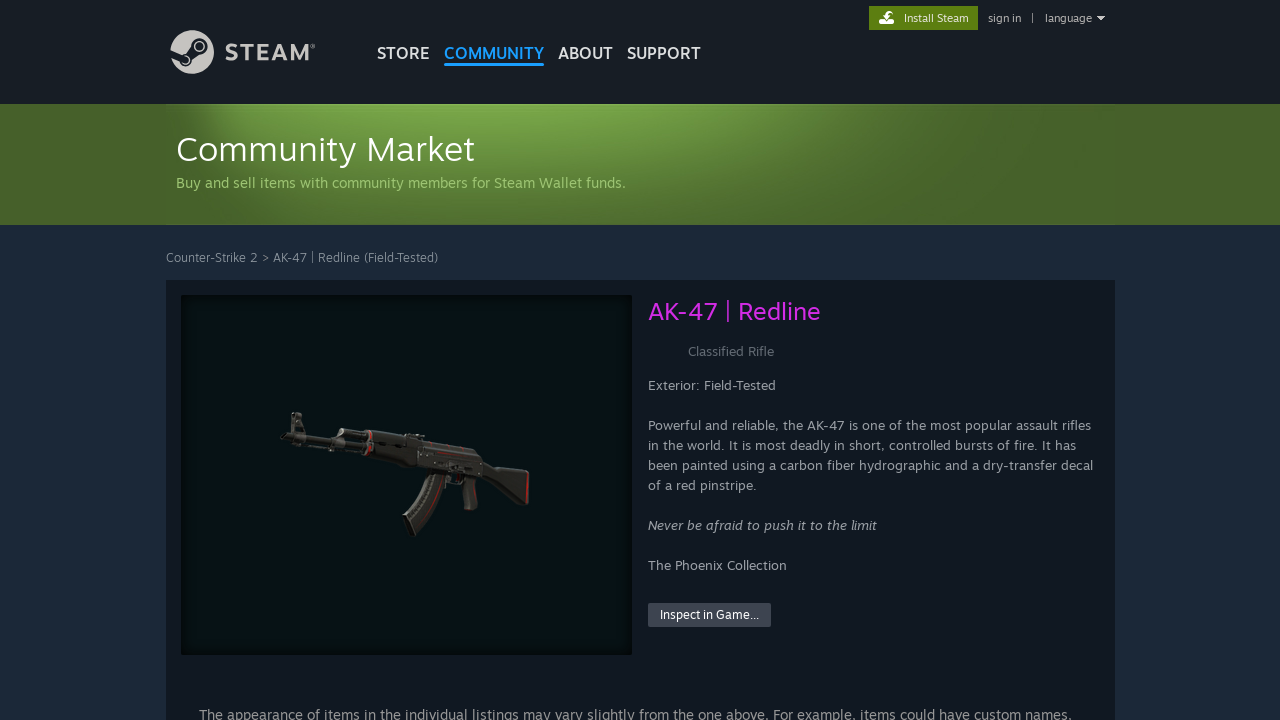

Clicked pagination button to navigate to next page of sell orders at (941, 424) on xpath=//*[@id='searchResults_links']/span[2]
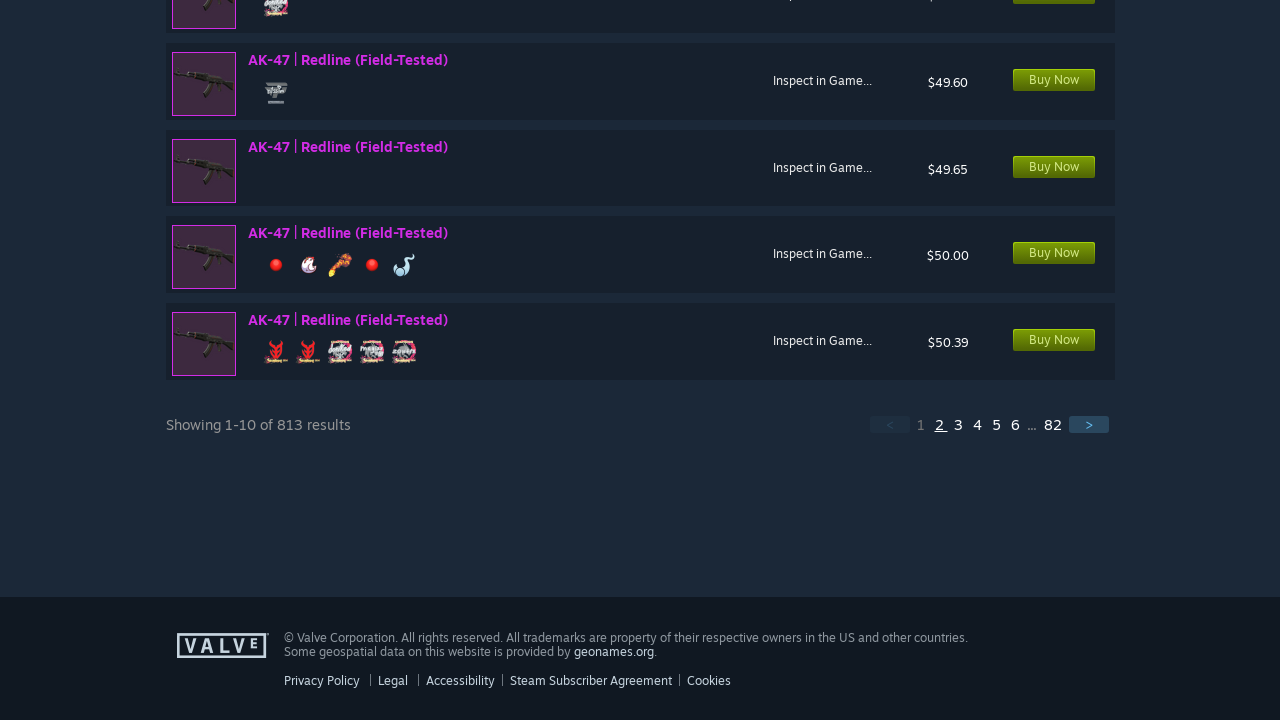

Waited for next page of sell order listings to load
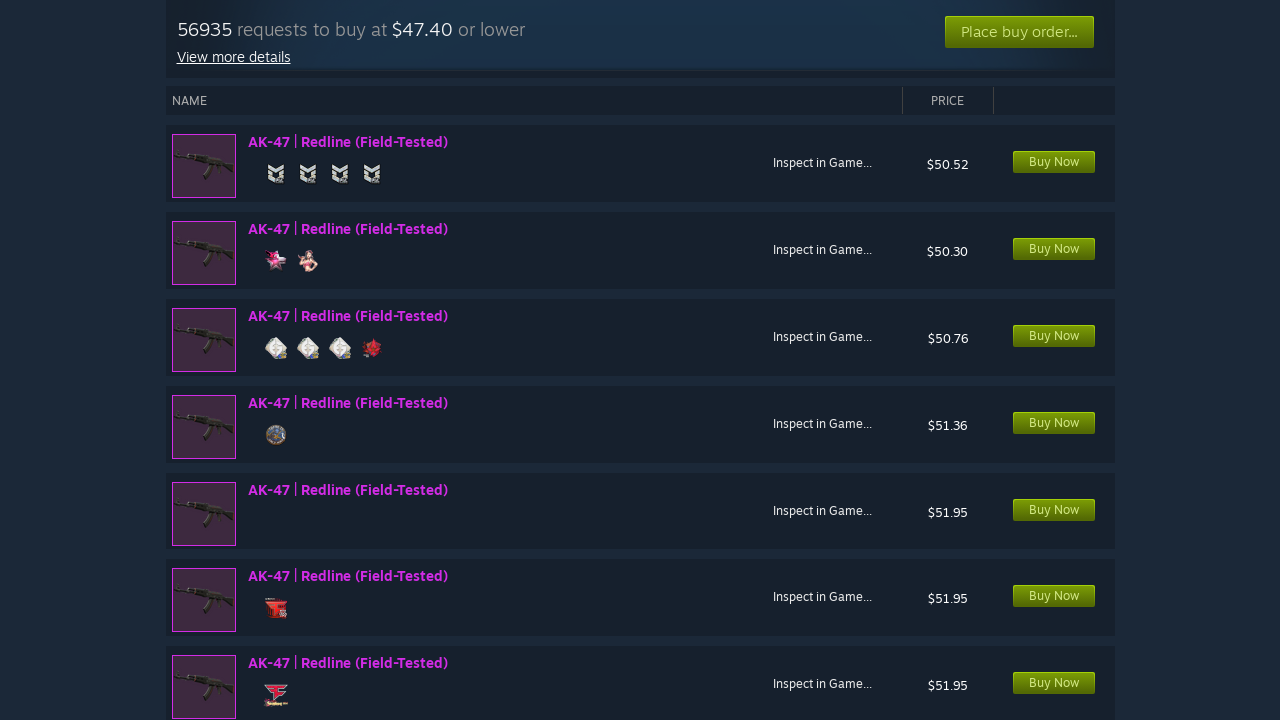

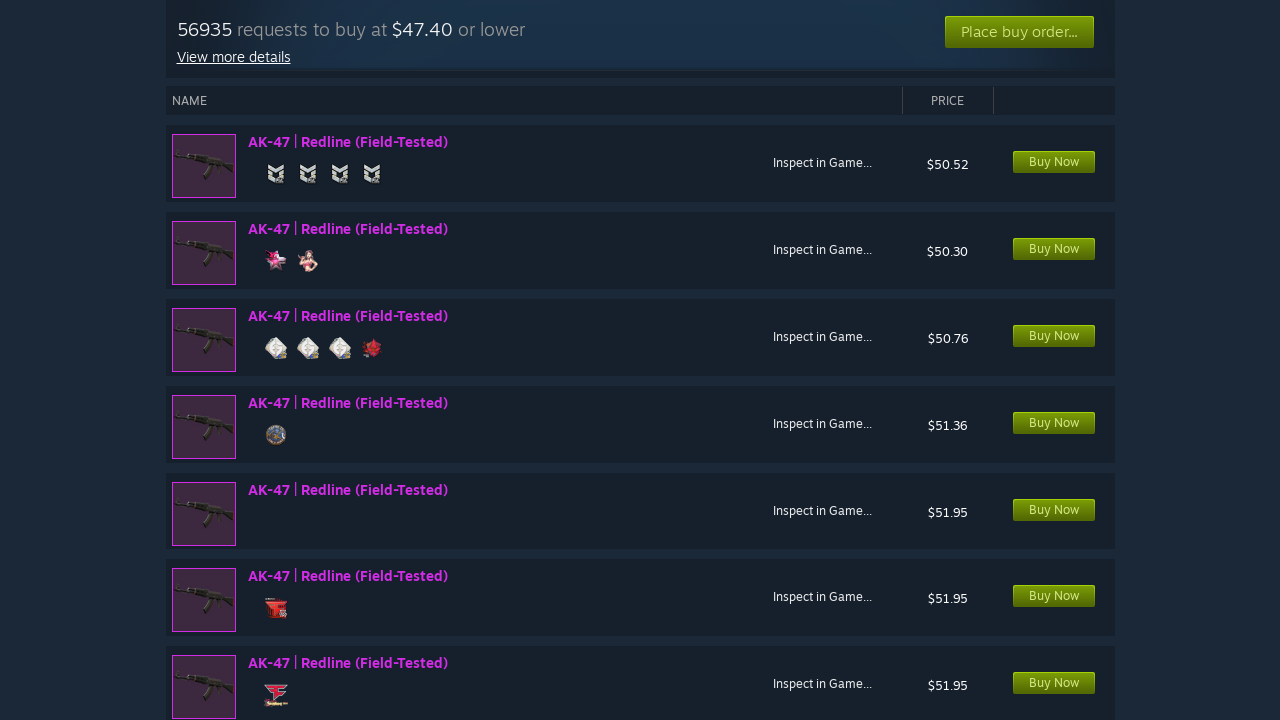